Tests checkbox functionality by clicking checkboxes and verifying their selected state

Starting URL: https://the-internet.herokuapp.com/checkboxes

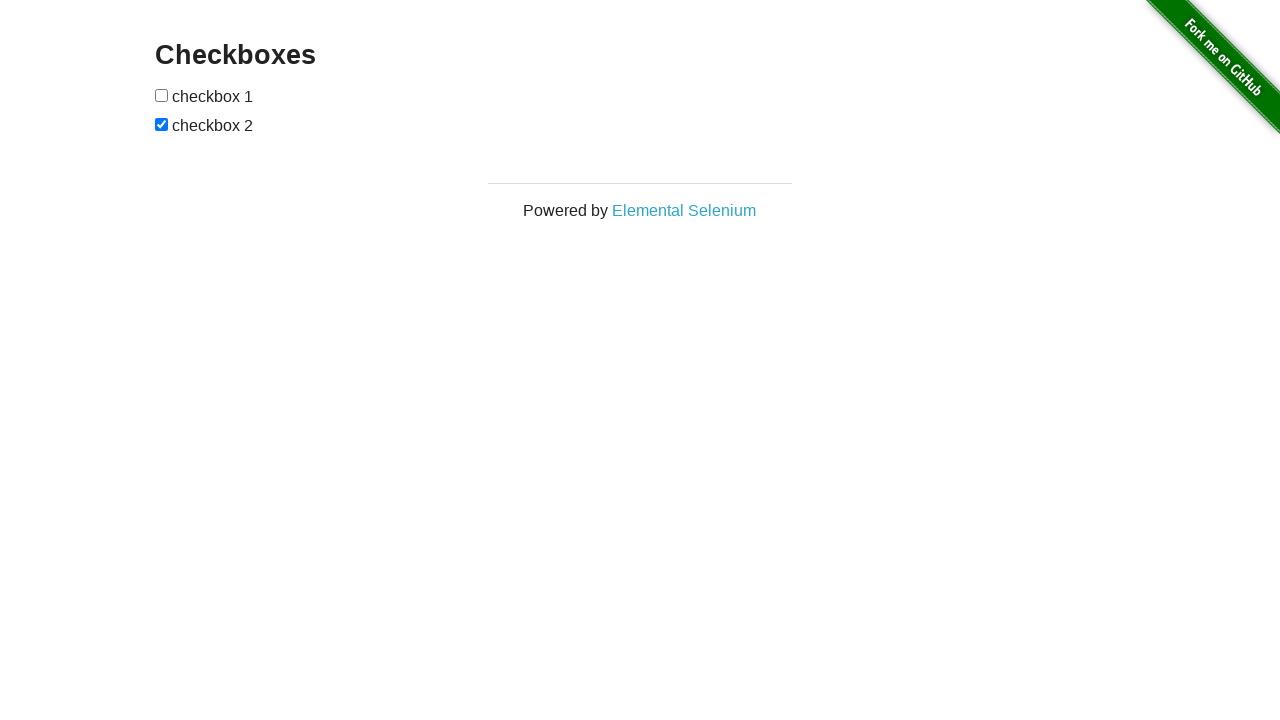

Clicked first checkbox at (162, 95) on xpath=//input[1]
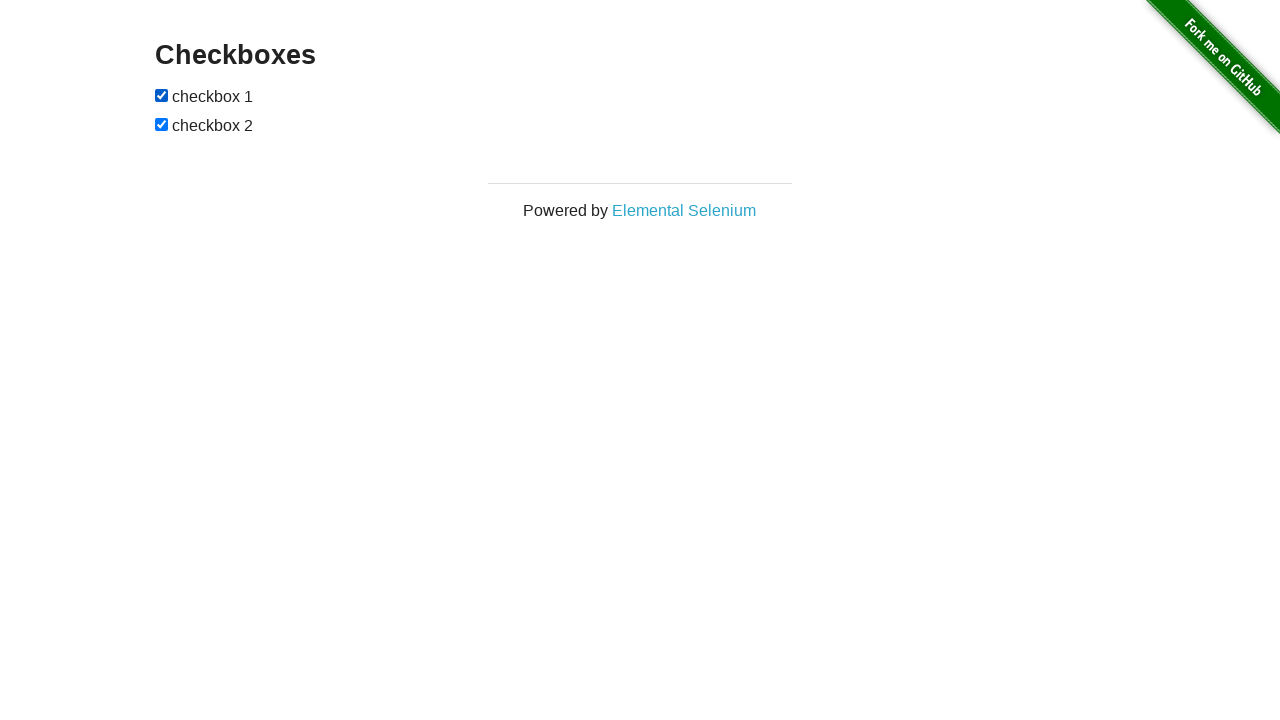

Verified first checkbox is selected
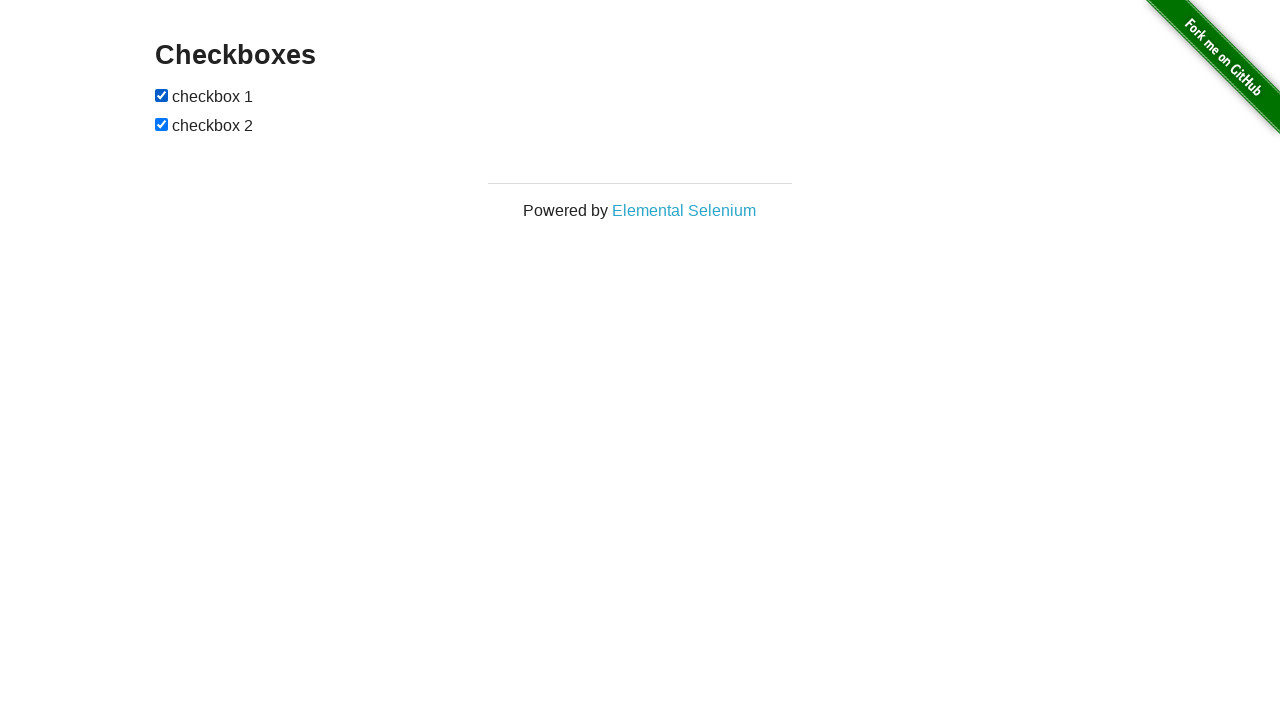

Clicked second checkbox at (162, 124) on xpath=//input[2]
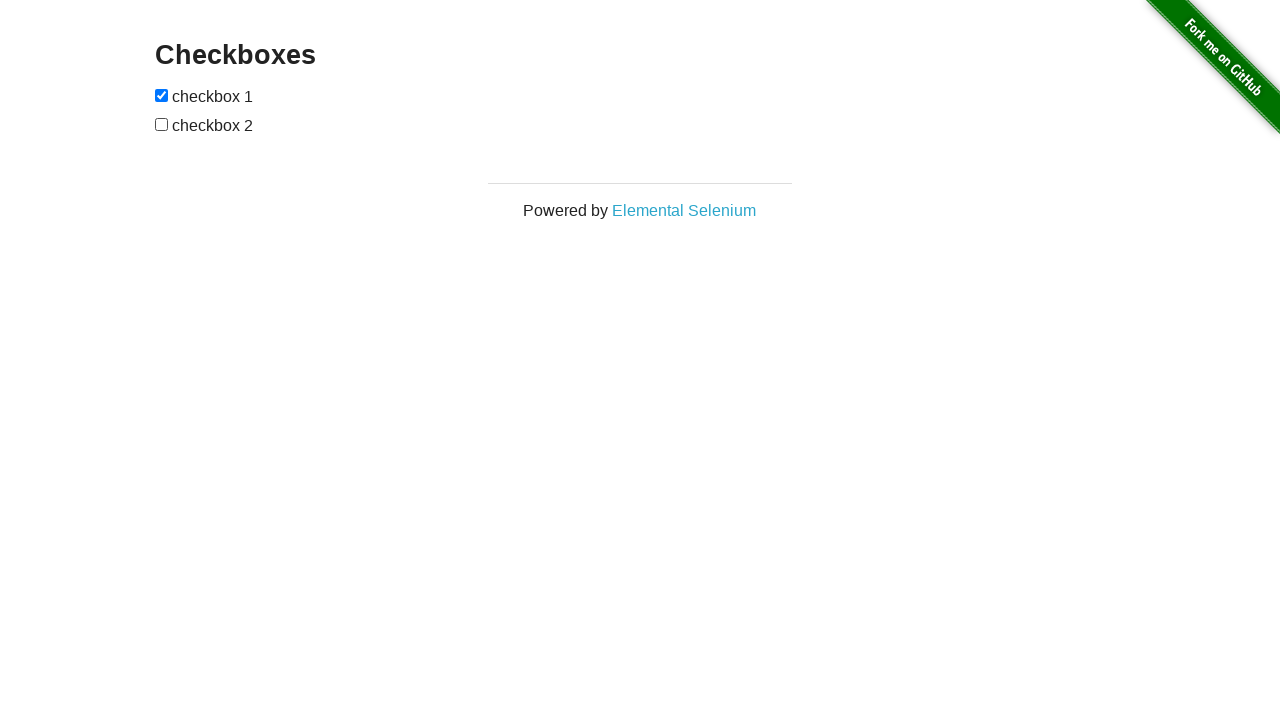

Verified second checkbox is selected
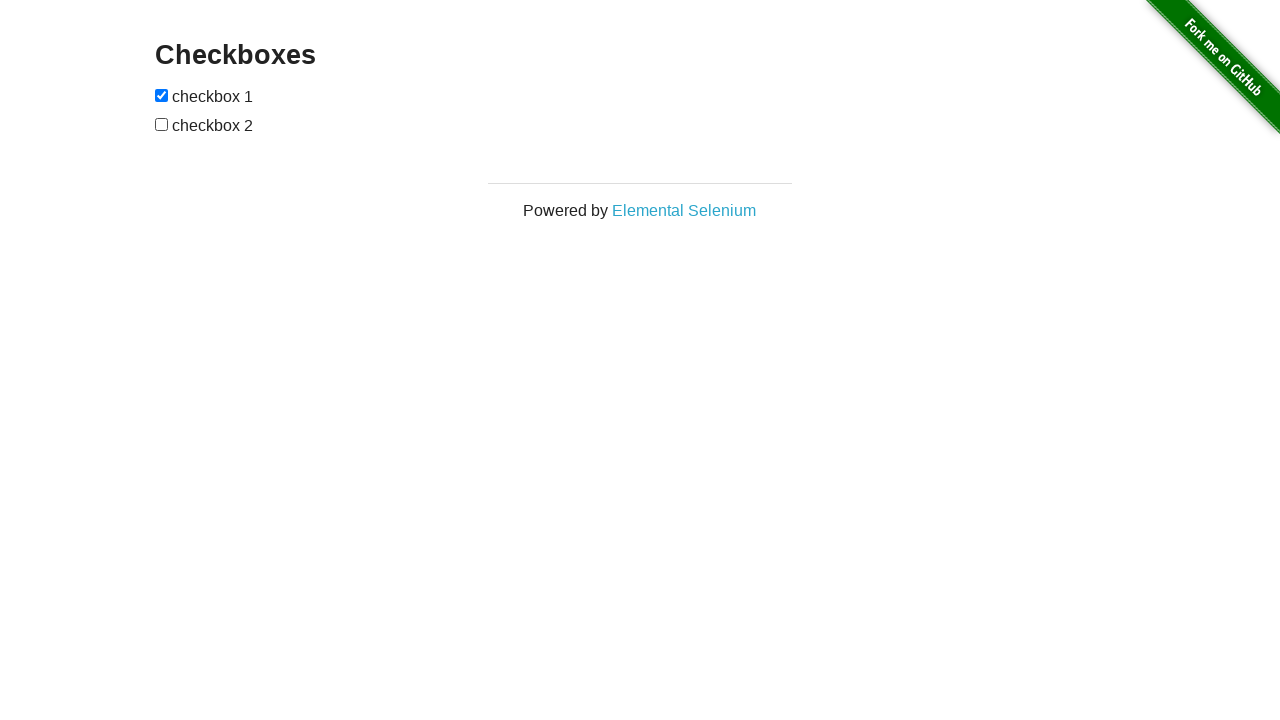

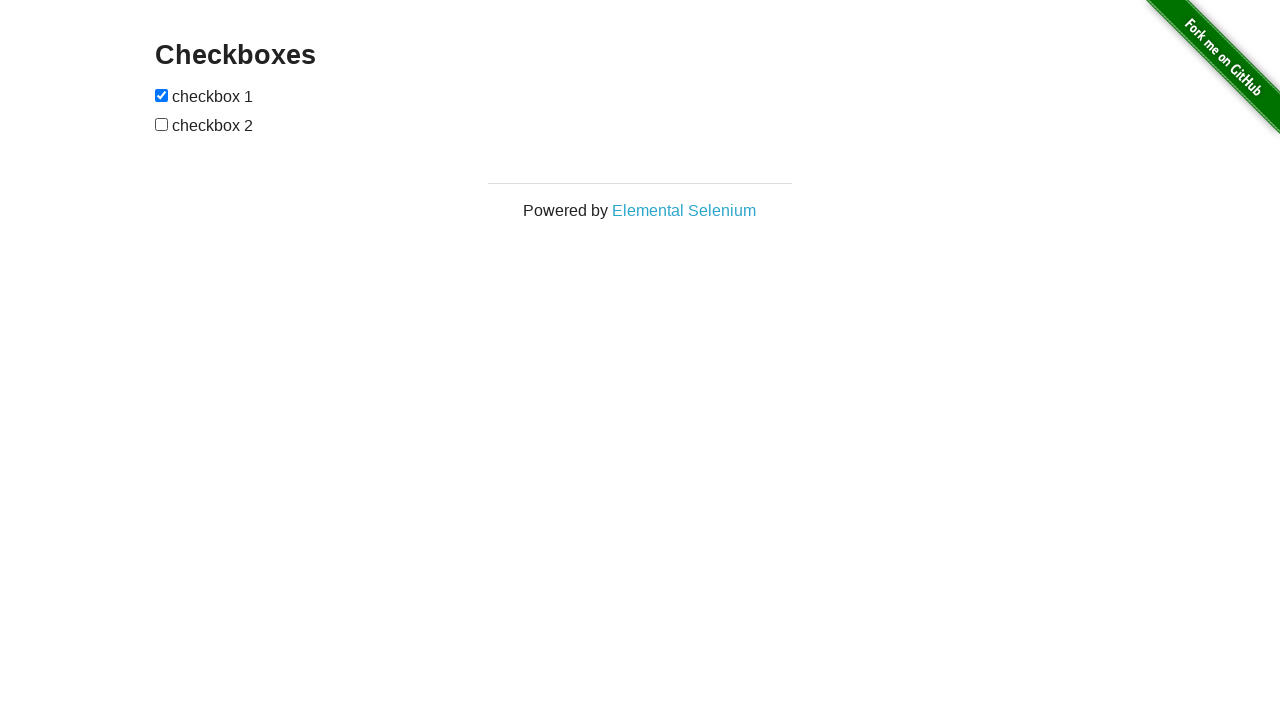